Tests drag and drop functionality by dragging an element into a drop zone within an iframe

Starting URL: https://jqueryui.com/droppable/

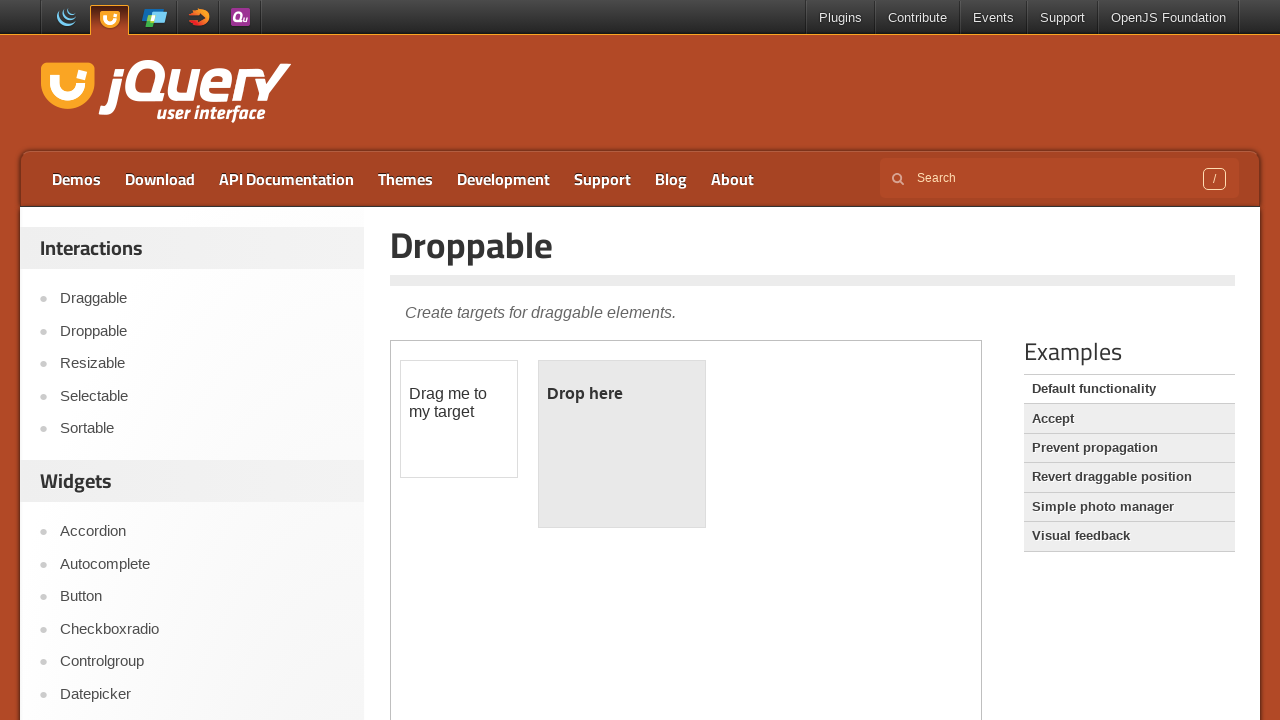

Located the demo iframe
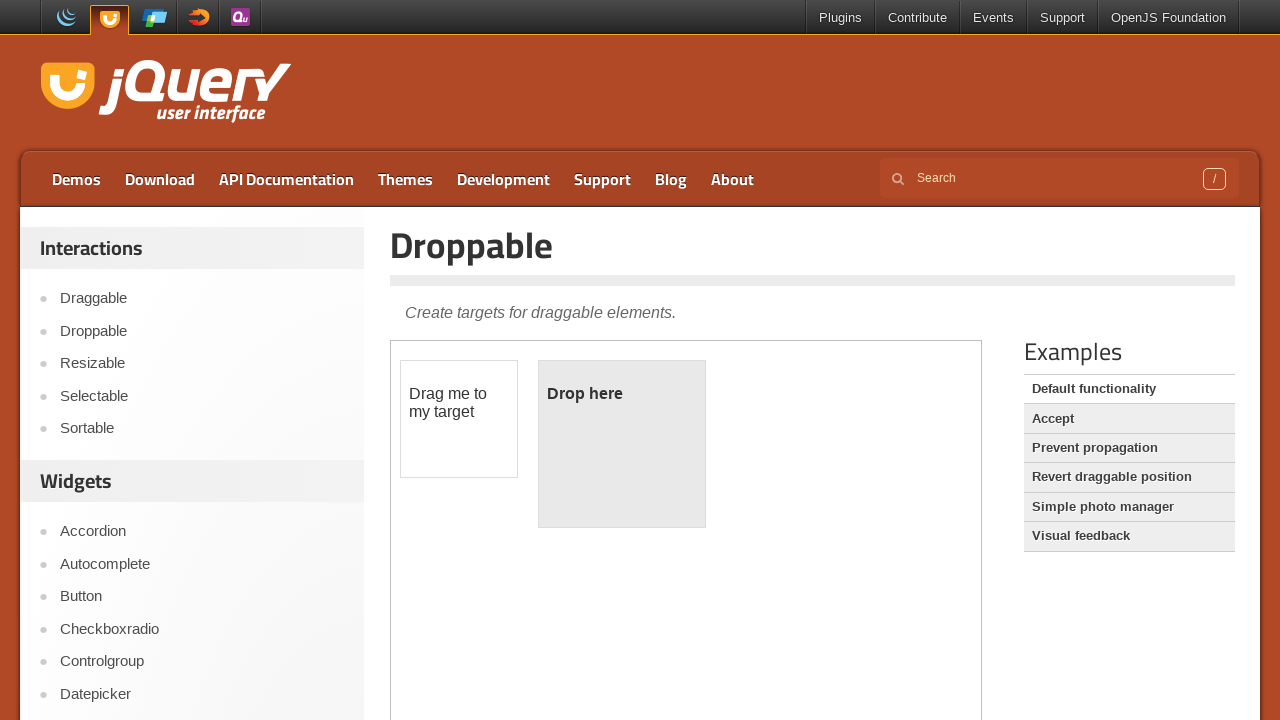

Located the draggable element
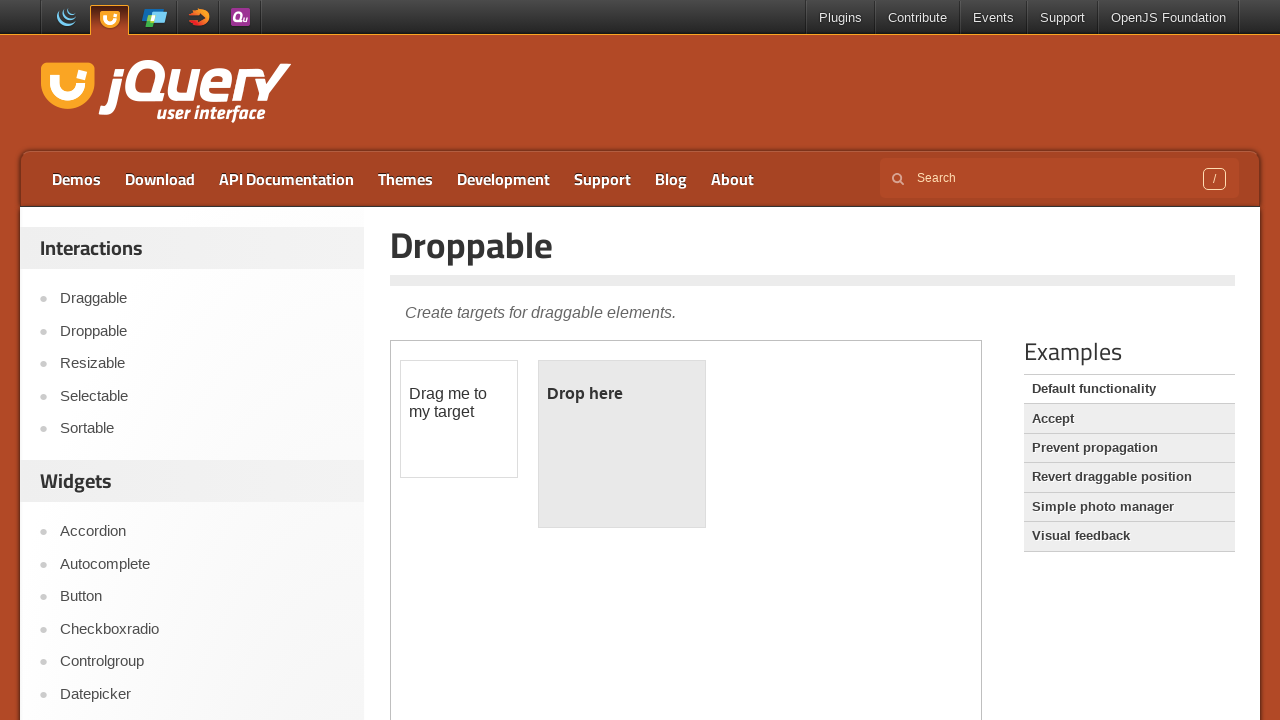

Located the droppable element
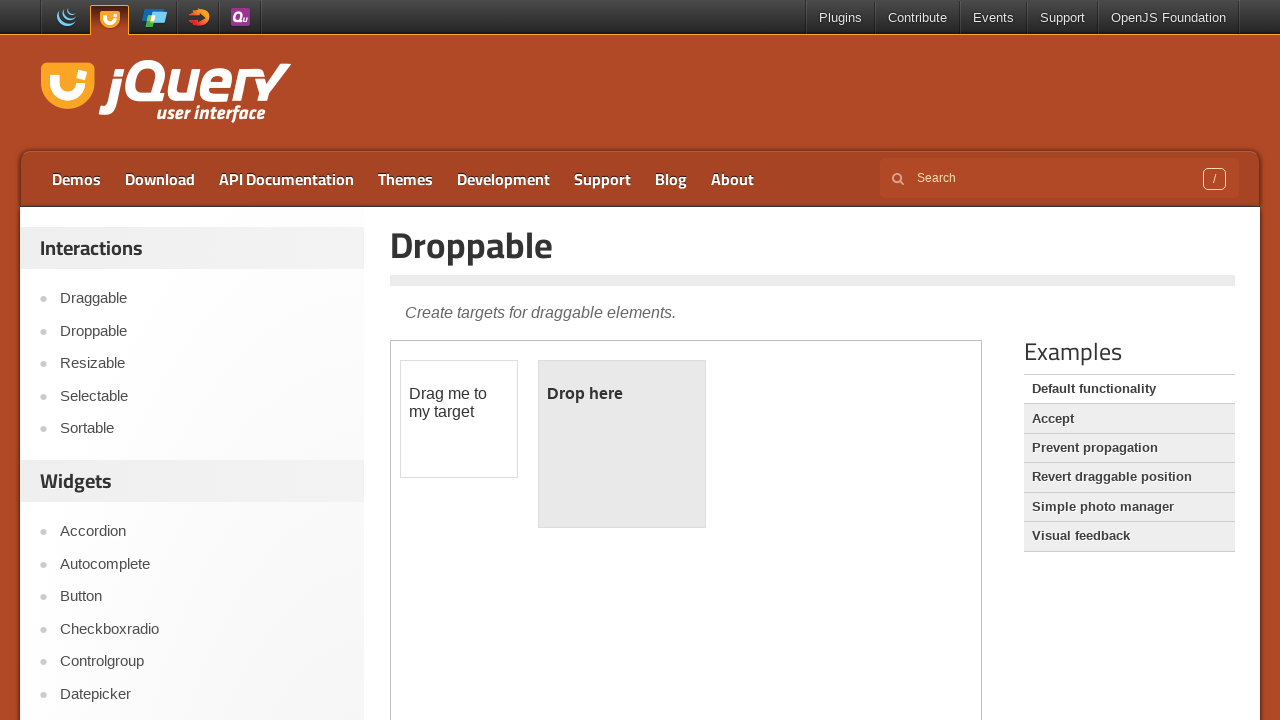

Dragged element into drop zone at (622, 444)
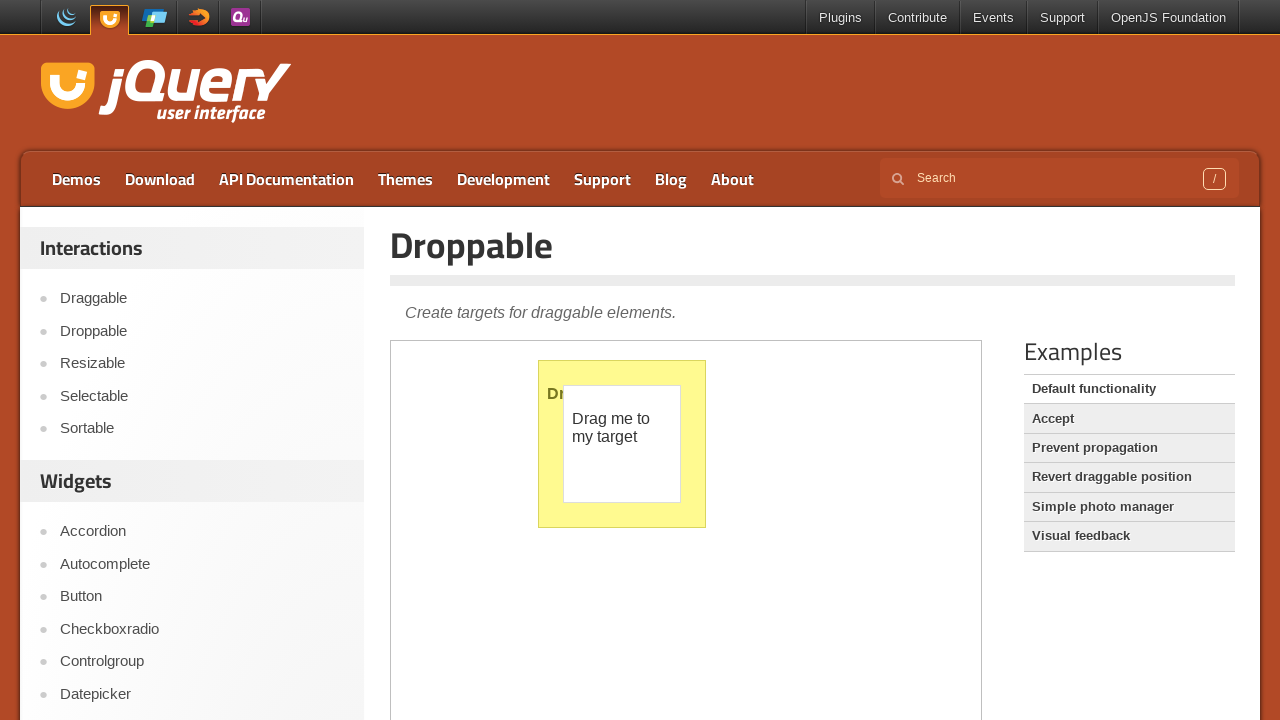

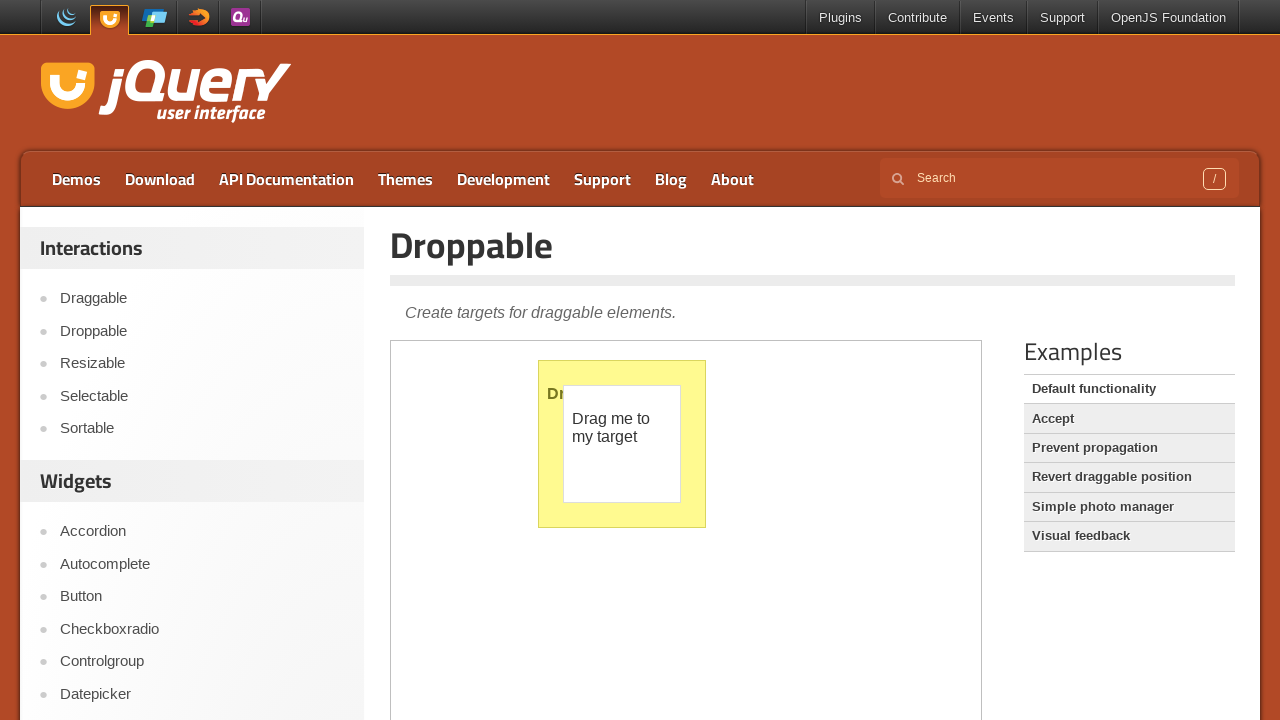